Performs a visual regression test by taking a screenshot of the login page UI to verify it remains consistent

Starting URL: https://opensource-demo.orangehrmlive.com/

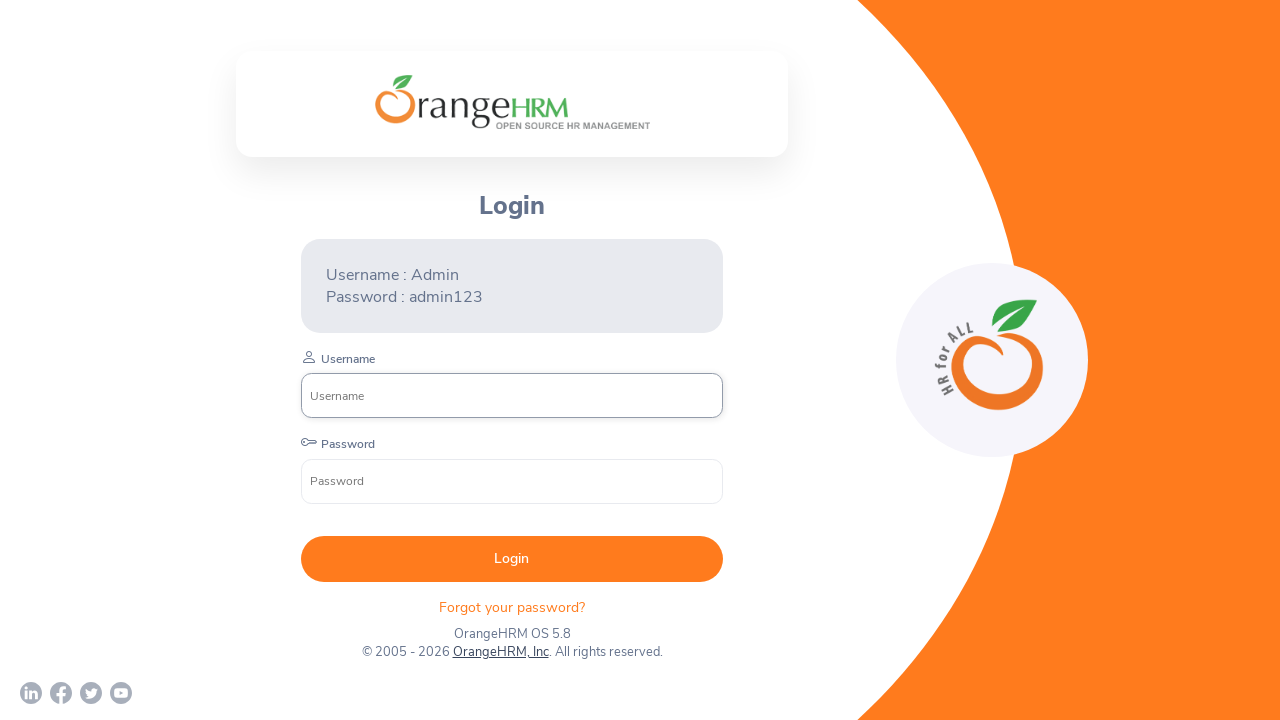

Waited 3 seconds for page to fully load including animations and images
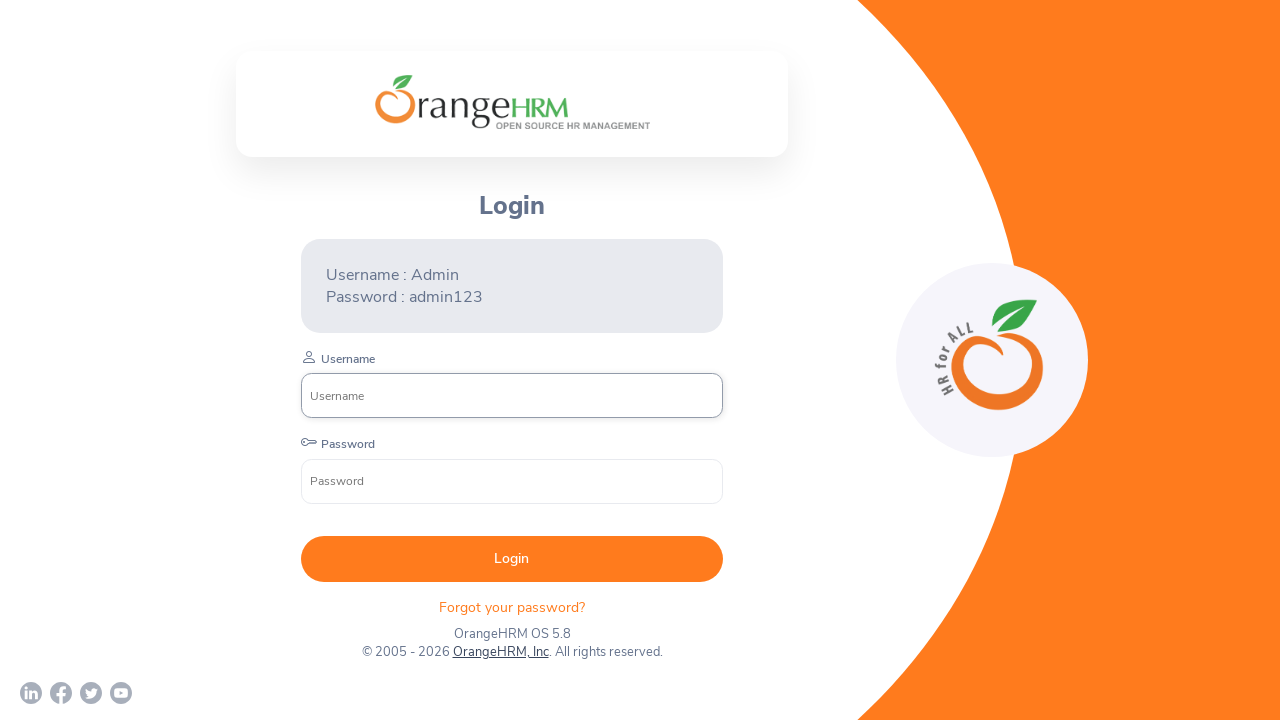

Captured screenshot of login page UI for visual regression testing
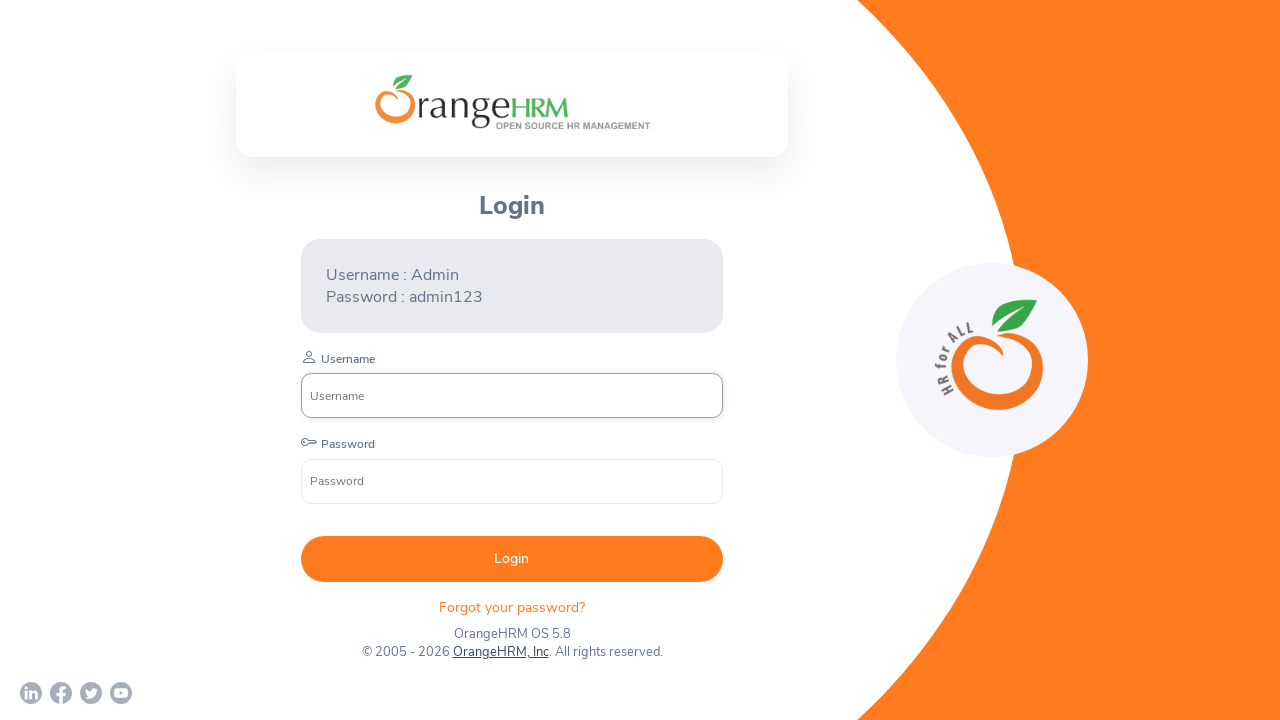

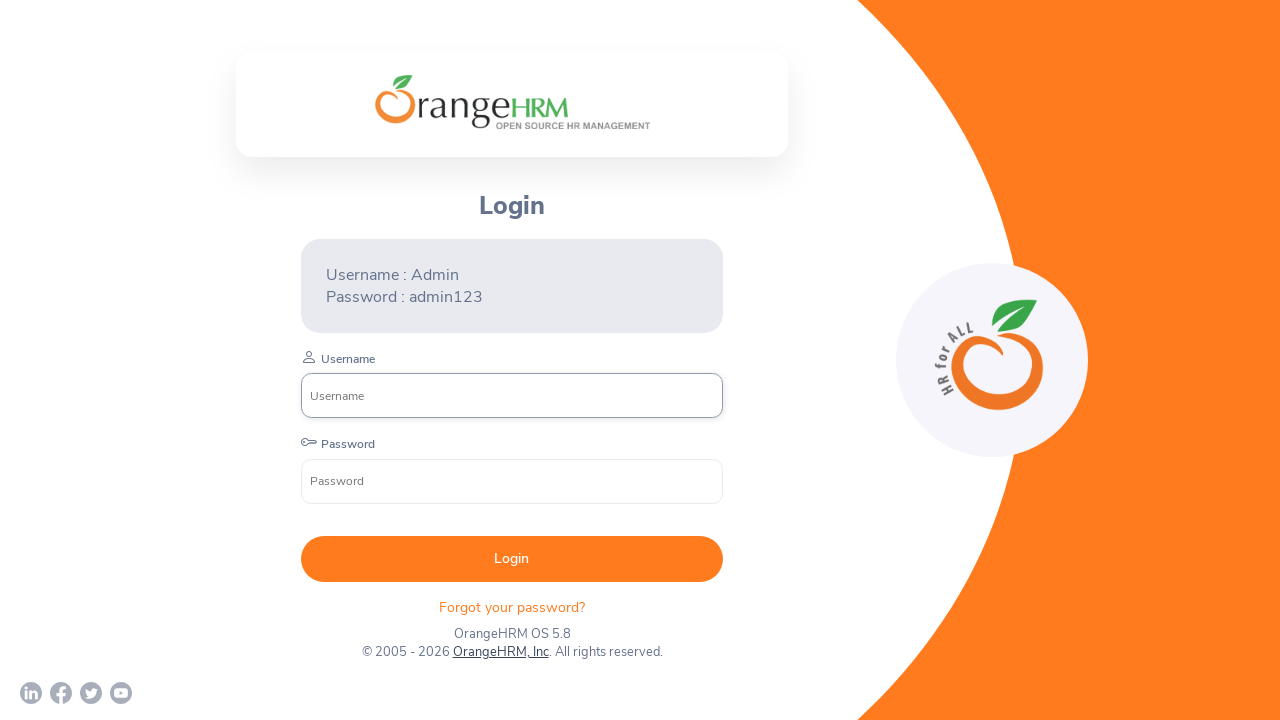